Tests clicking a blue button (btn-primary class) on the UI Testing Playground class attribute challenge page, repeating the action 3 times to verify consistent button interaction.

Starting URL: http://uitestingplayground.com/classattr

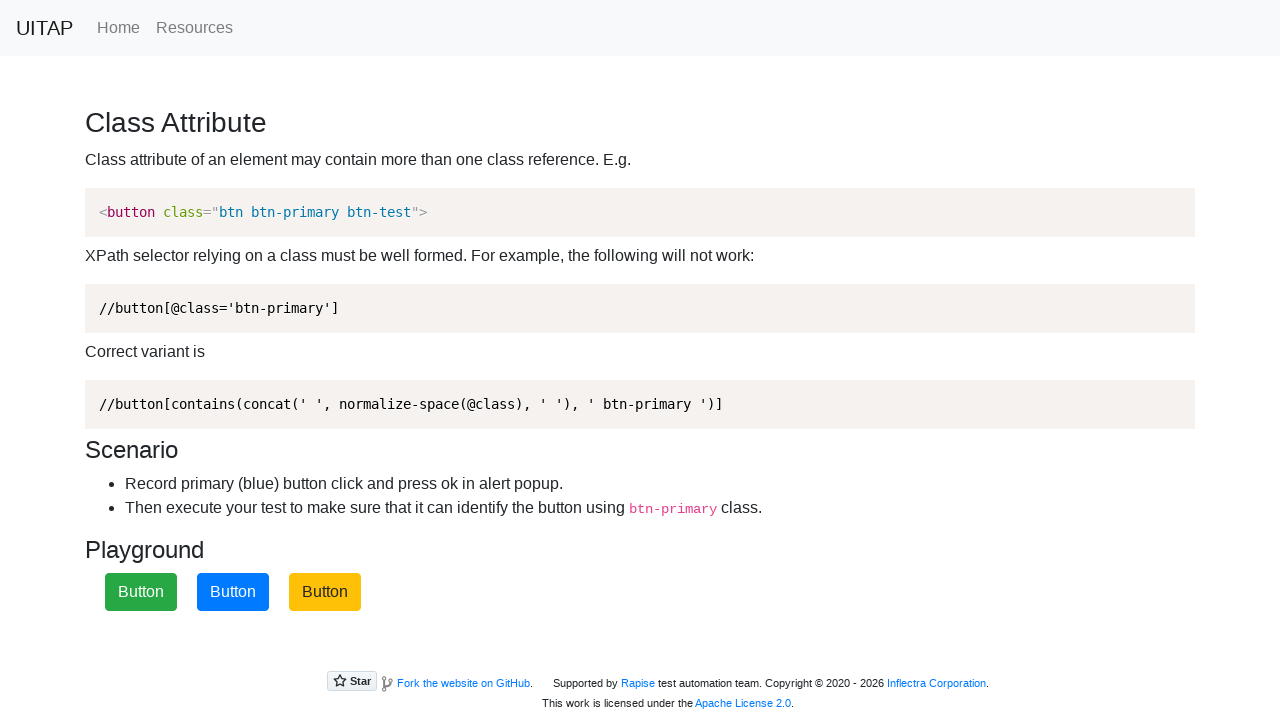

Navigated to UI Testing Playground class attribute challenge page
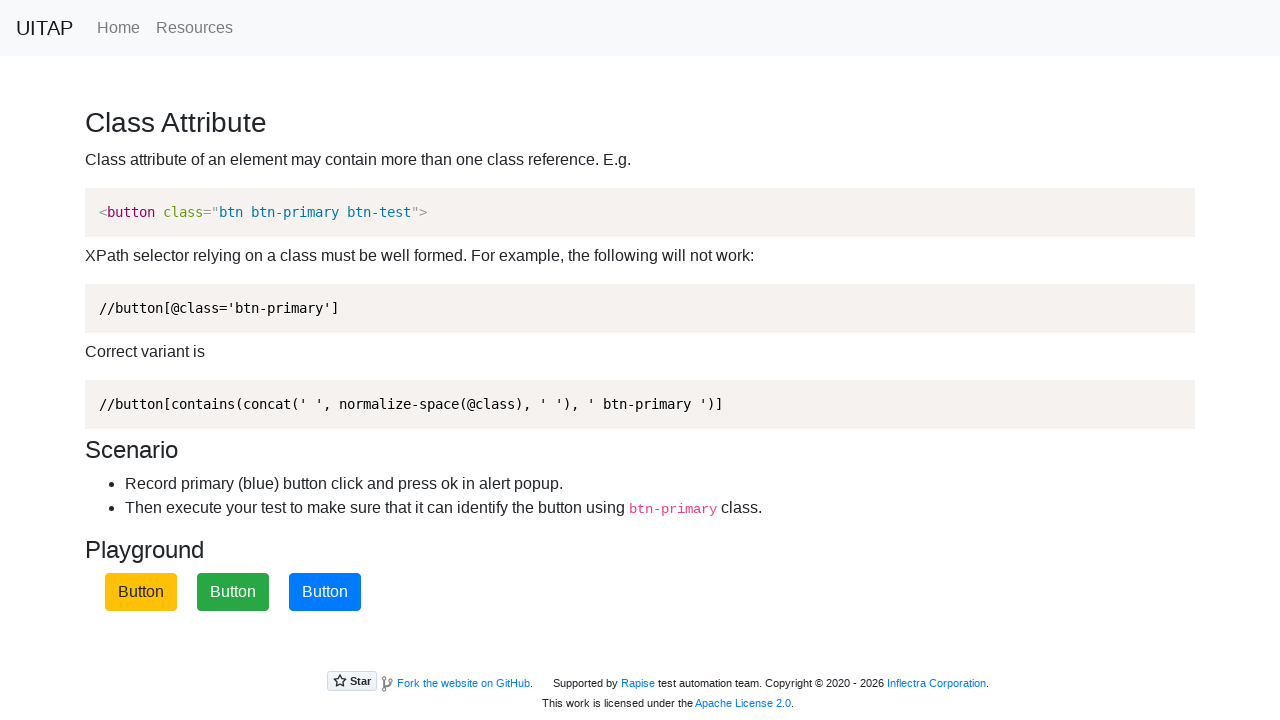

Blue button (btn-primary) is present and ready
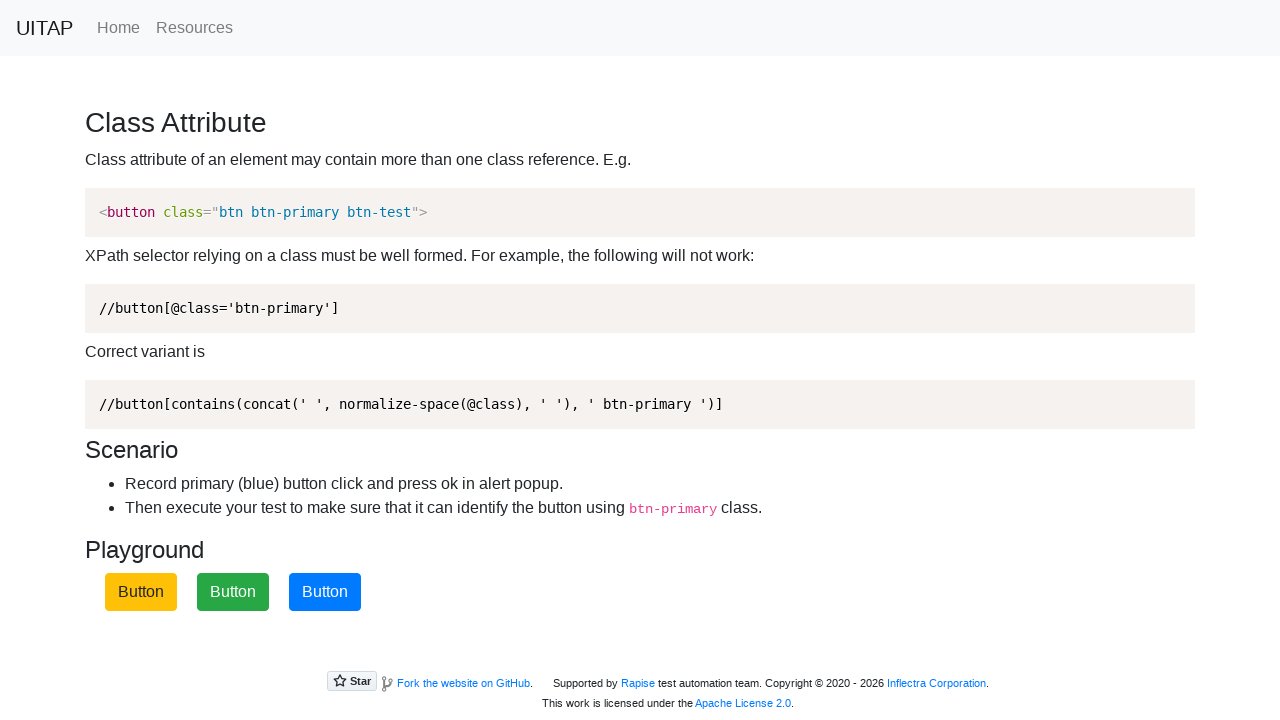

Clicked blue button (iteration 1 of 3) at (325, 592) on .btn-primary
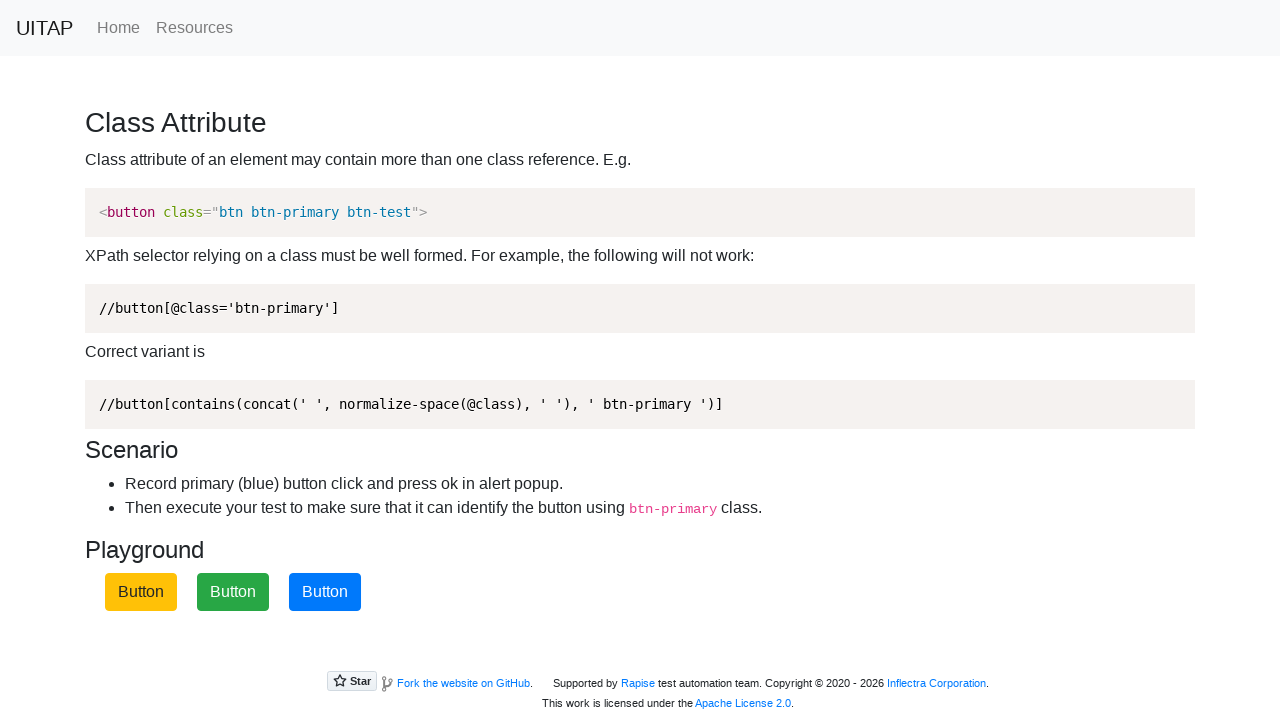

Accepted alert dialog after button click (iteration 1 of 3)
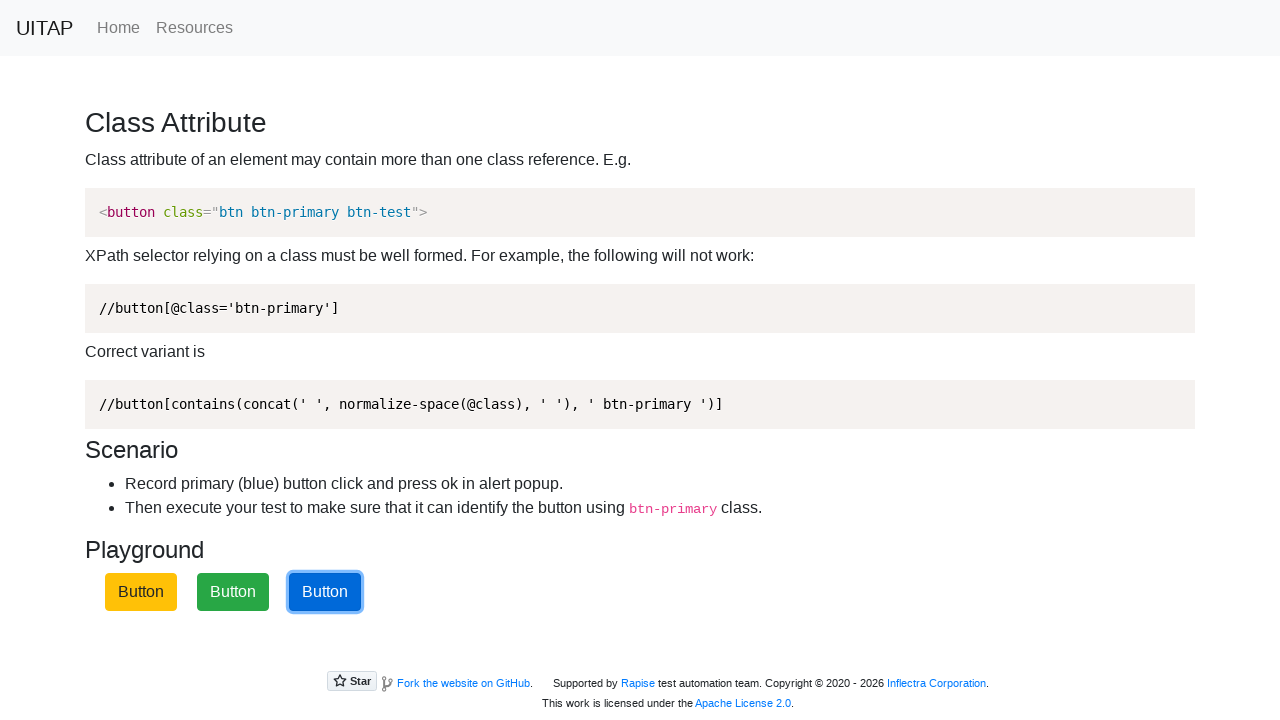

Waited 1 second before next iteration
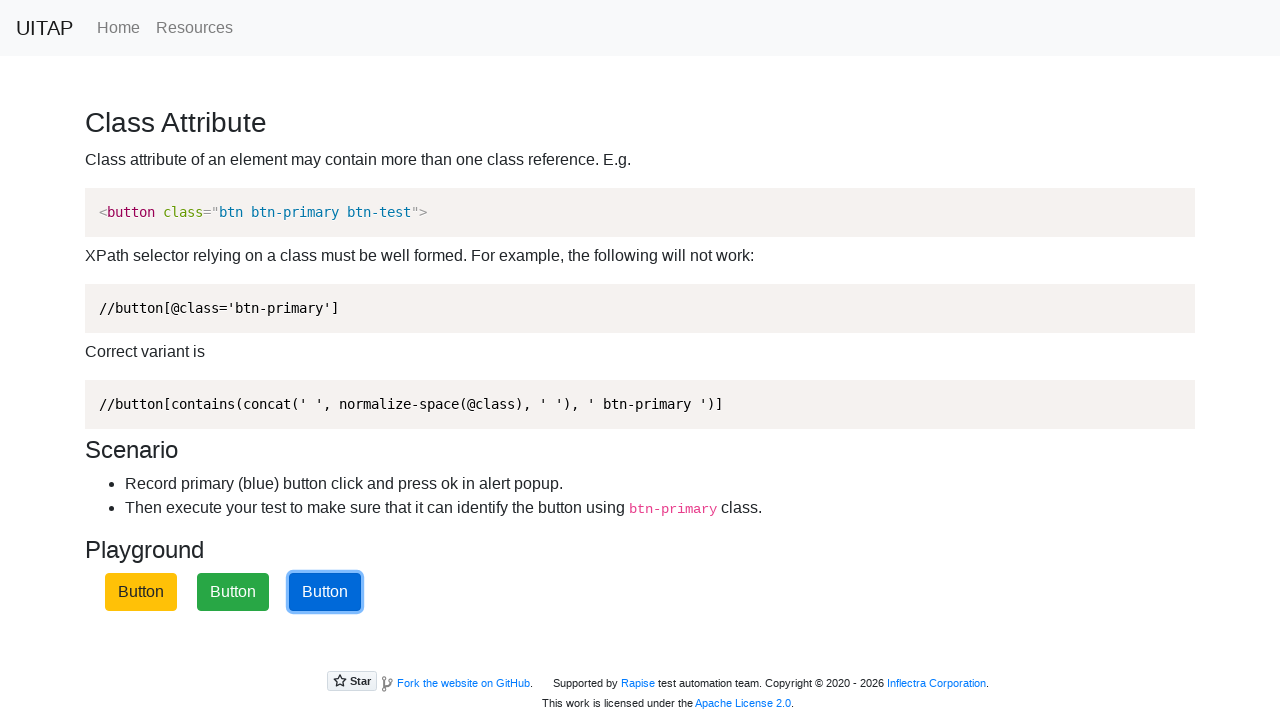

Blue button (btn-primary) is present and ready
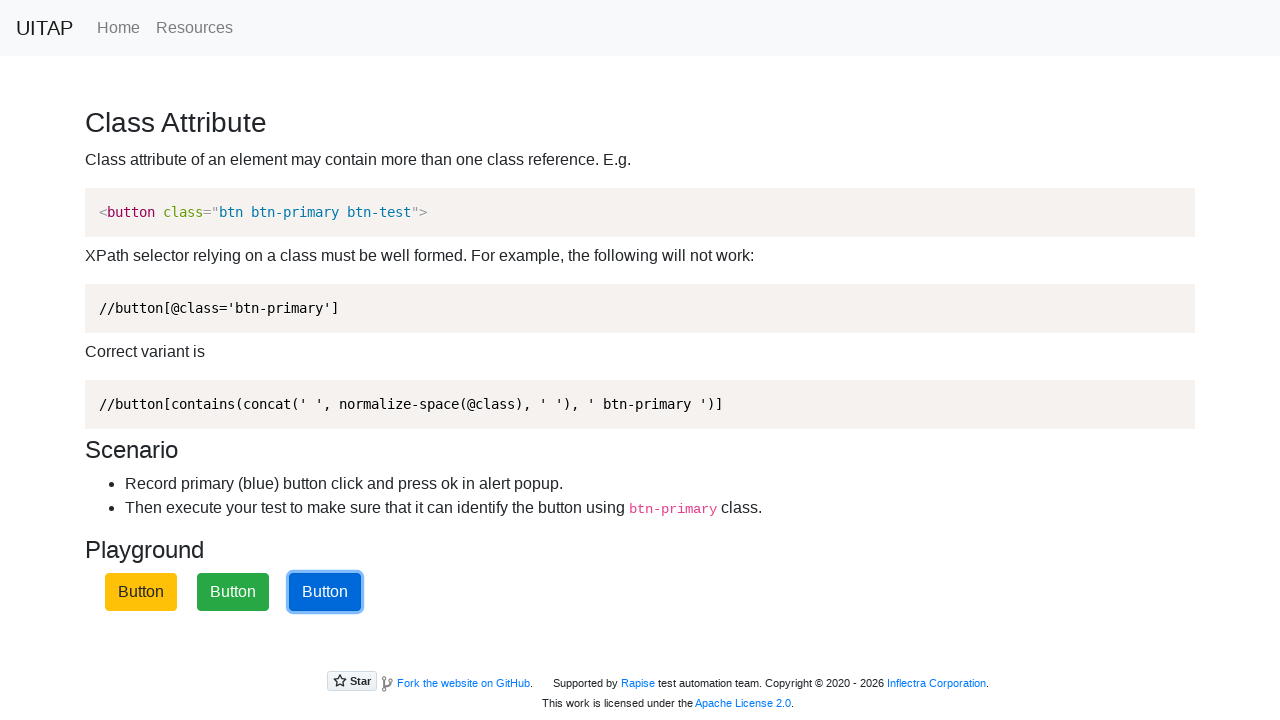

Clicked blue button (iteration 2 of 3) at (325, 592) on .btn-primary
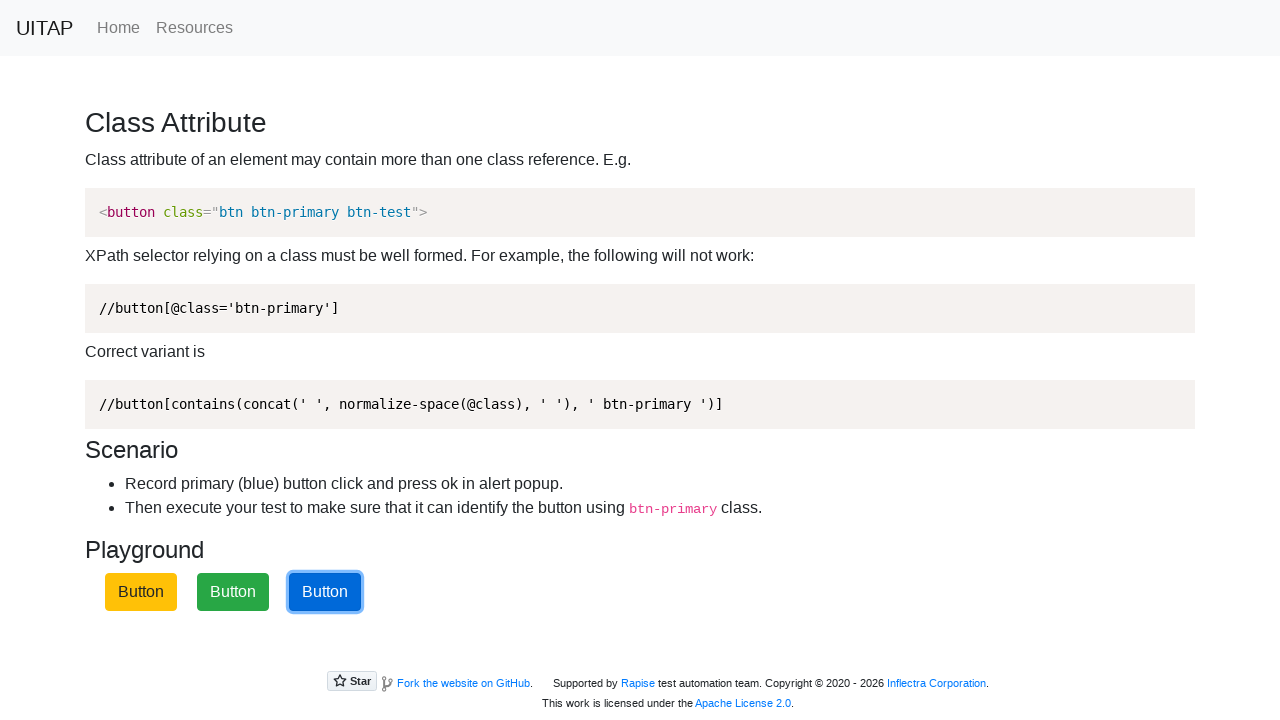

Accepted alert dialog after button click (iteration 2 of 3)
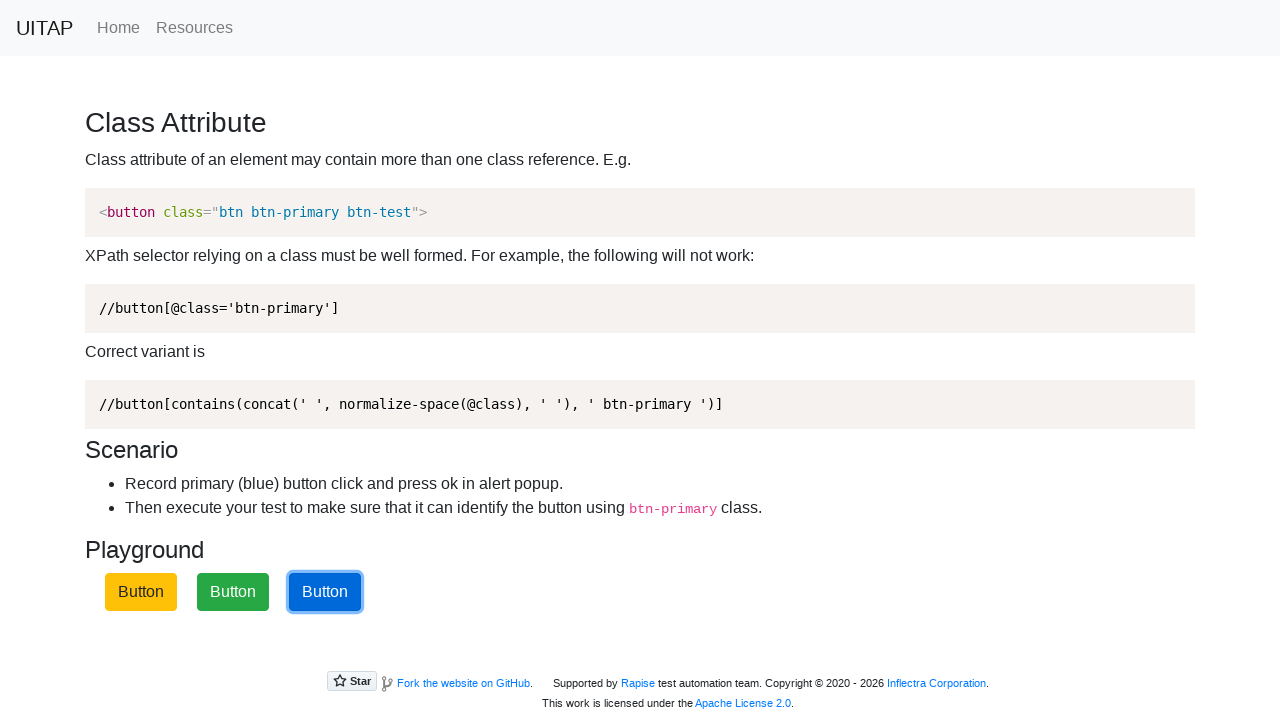

Waited 1 second before next iteration
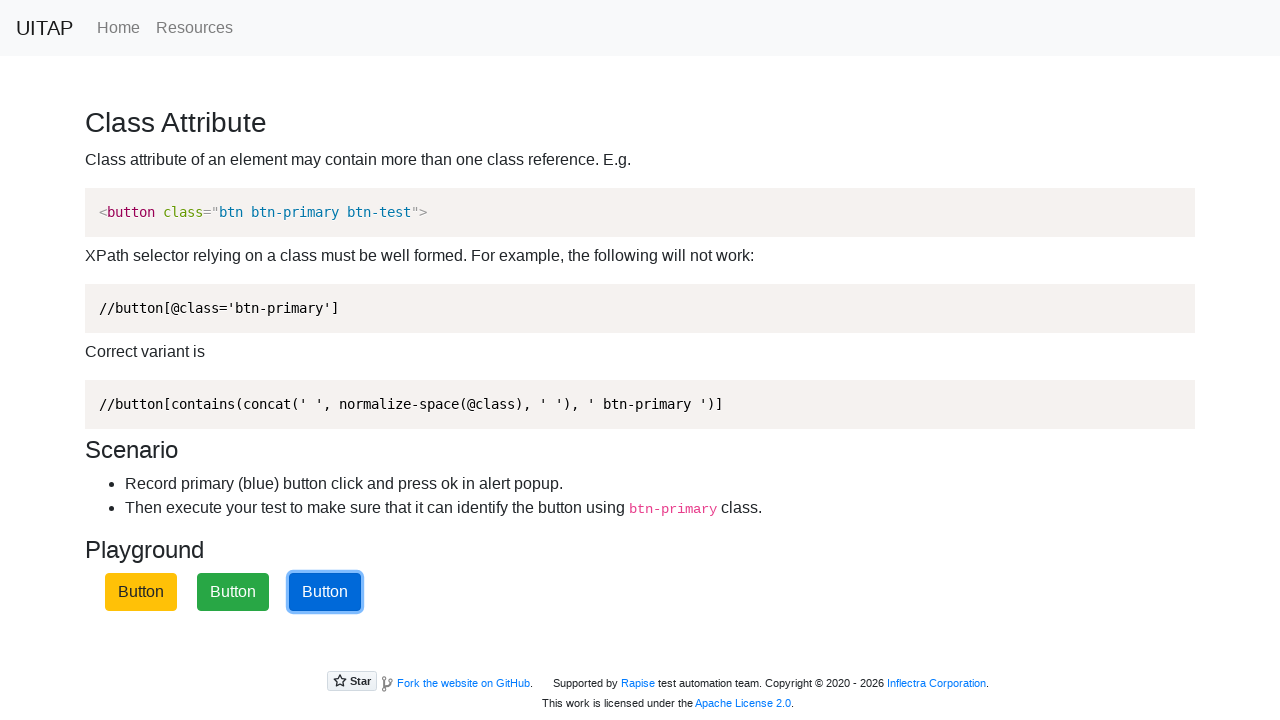

Blue button (btn-primary) is present and ready
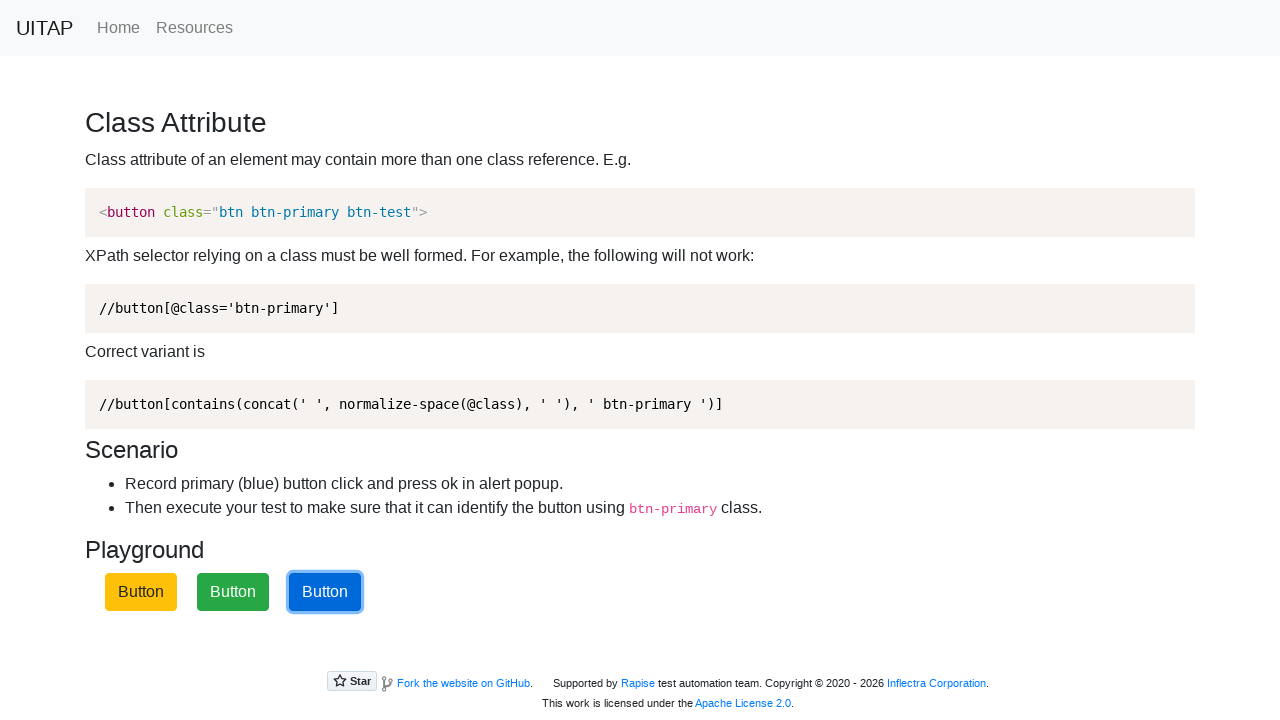

Clicked blue button (iteration 3 of 3) at (325, 592) on .btn-primary
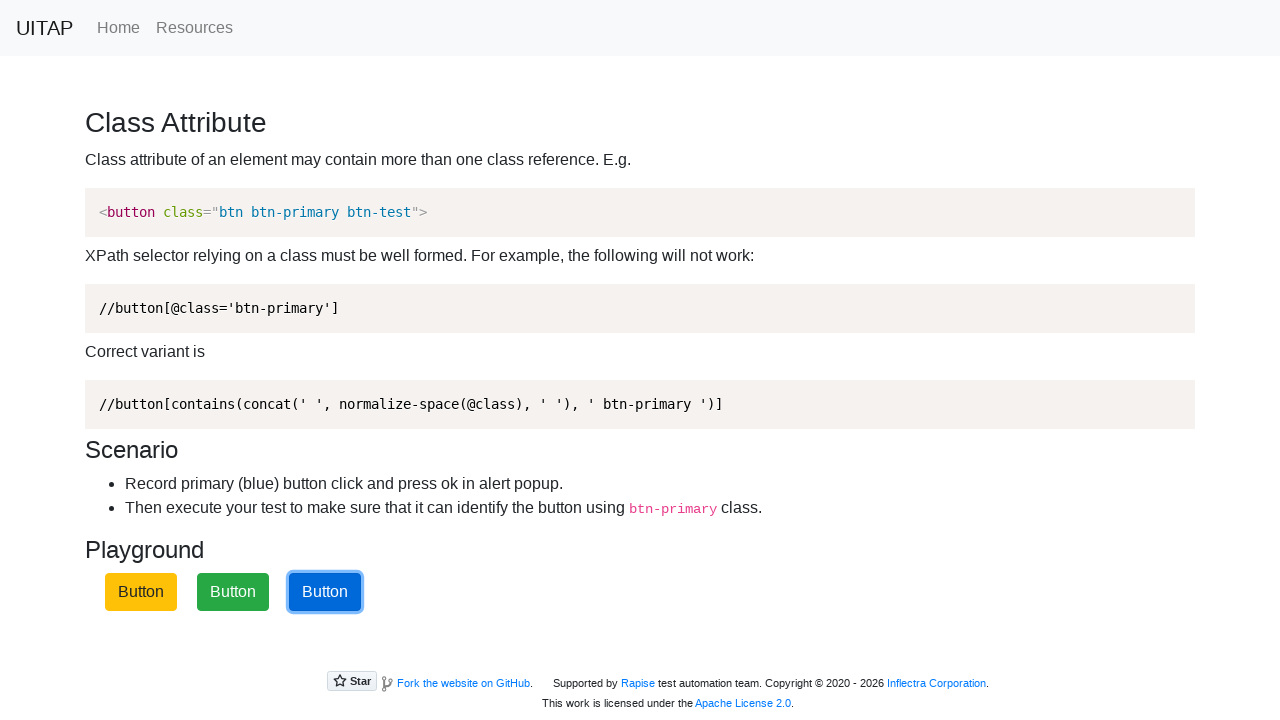

Accepted alert dialog after button click (iteration 3 of 3)
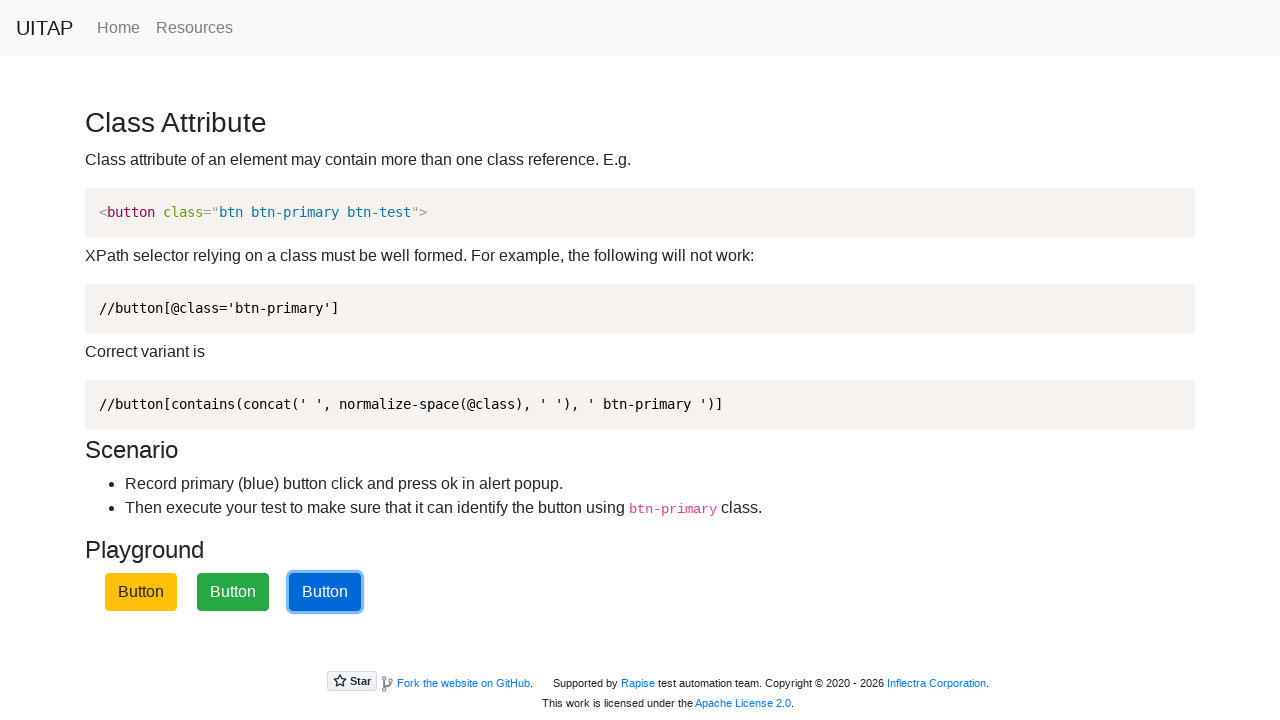

Waited 1 second before next iteration
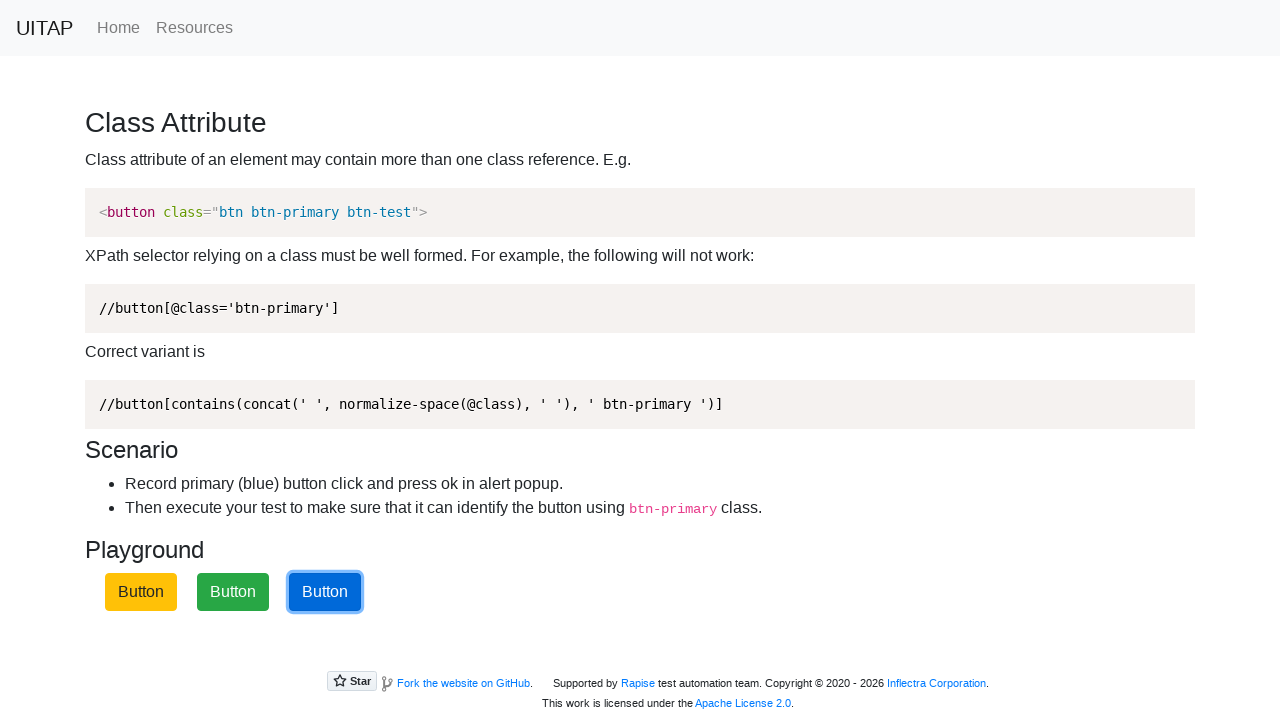

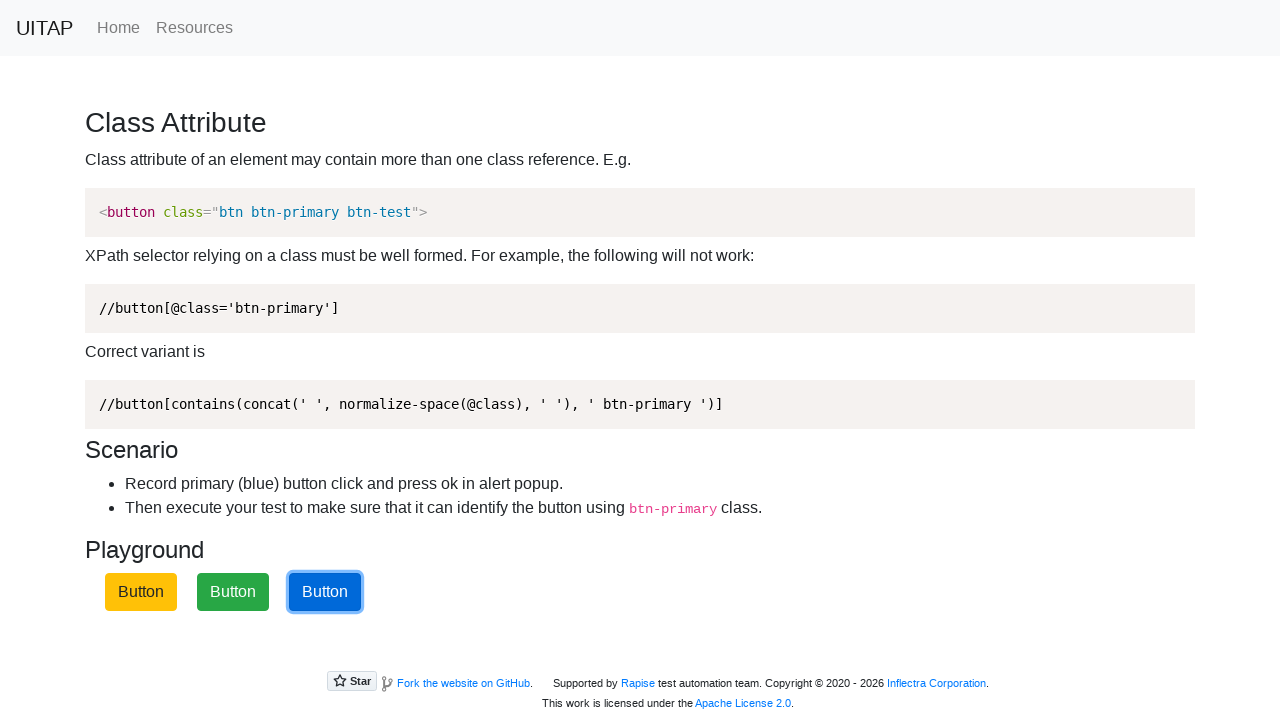